Tests window/tab switching by opening a new window, switching to it, verifying content, and switching back

Starting URL: https://the-internet.herokuapp.com/

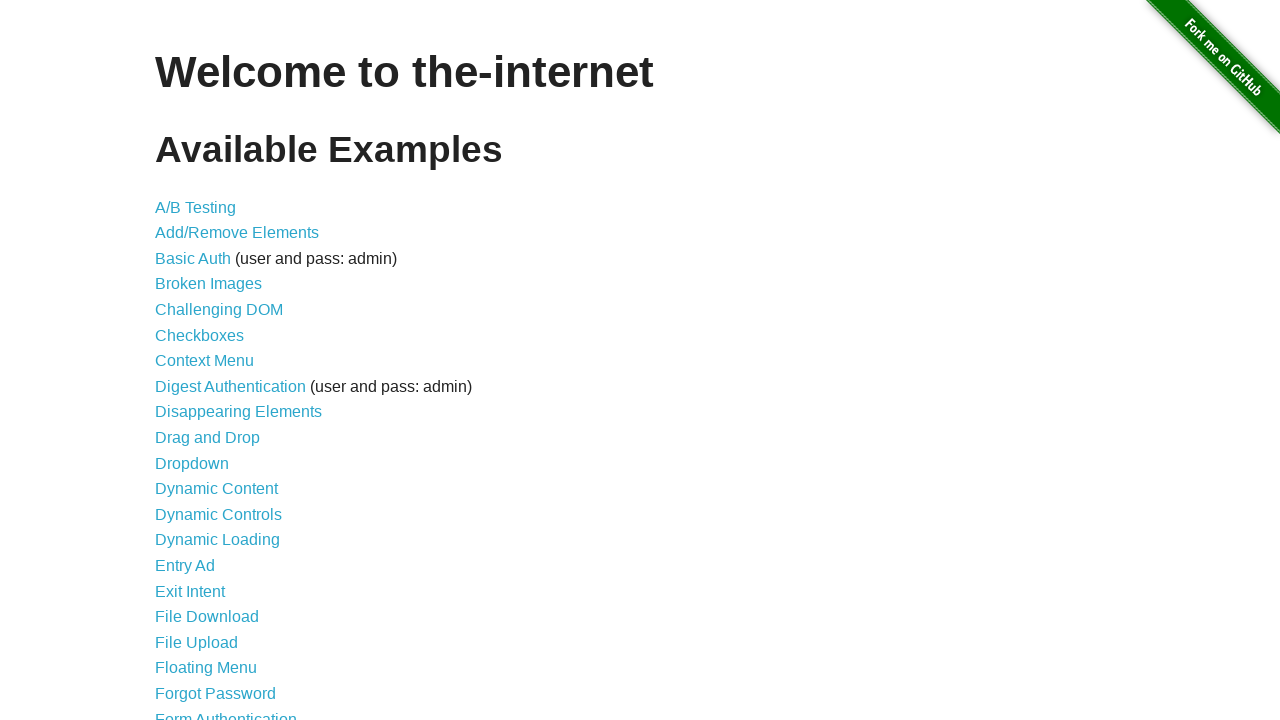

Clicked link to navigate to Multiple Windows page at (218, 369) on a[href='/windows']
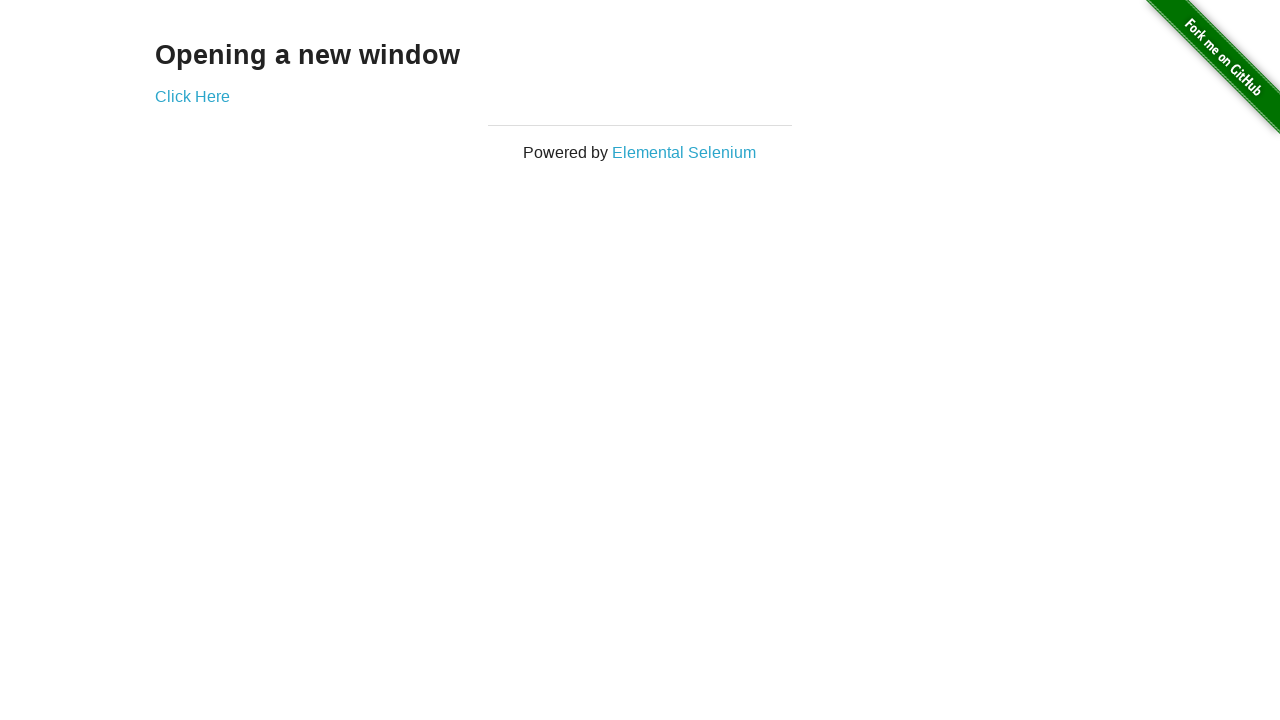

Multiple Windows page loaded with new window link visible
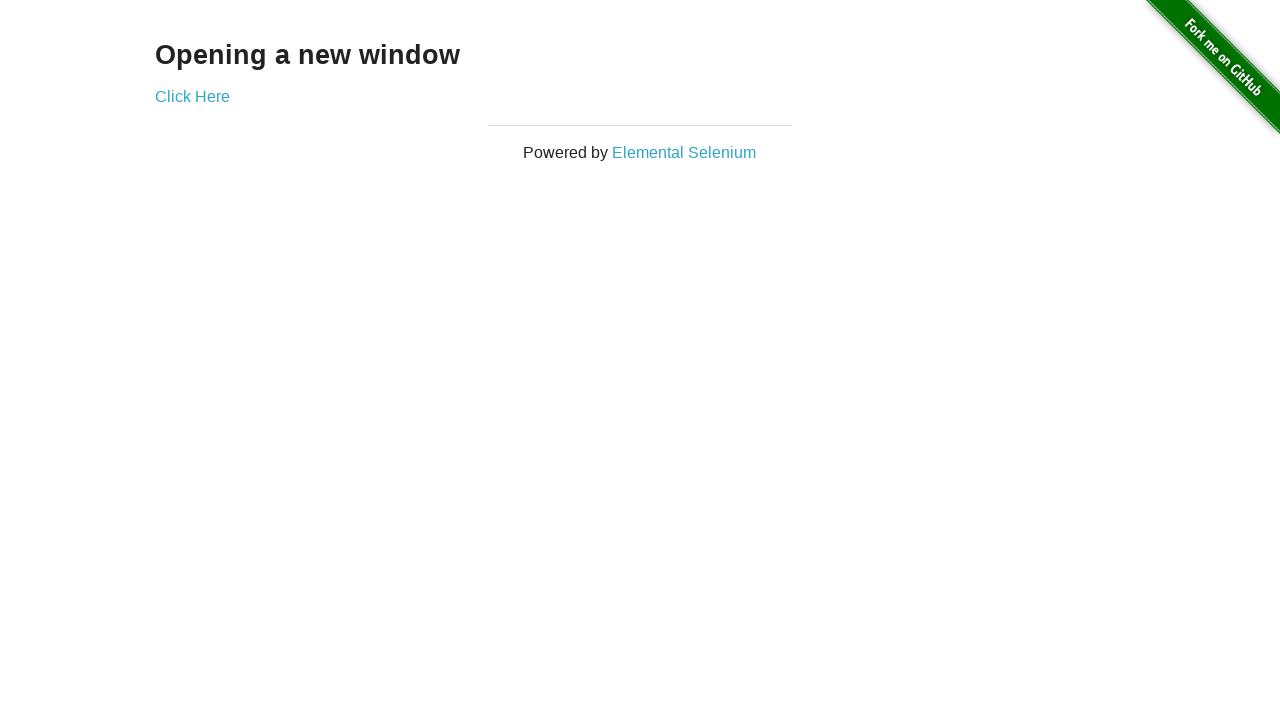

Clicked link to open new window at (192, 96) on a[href='/windows/new']
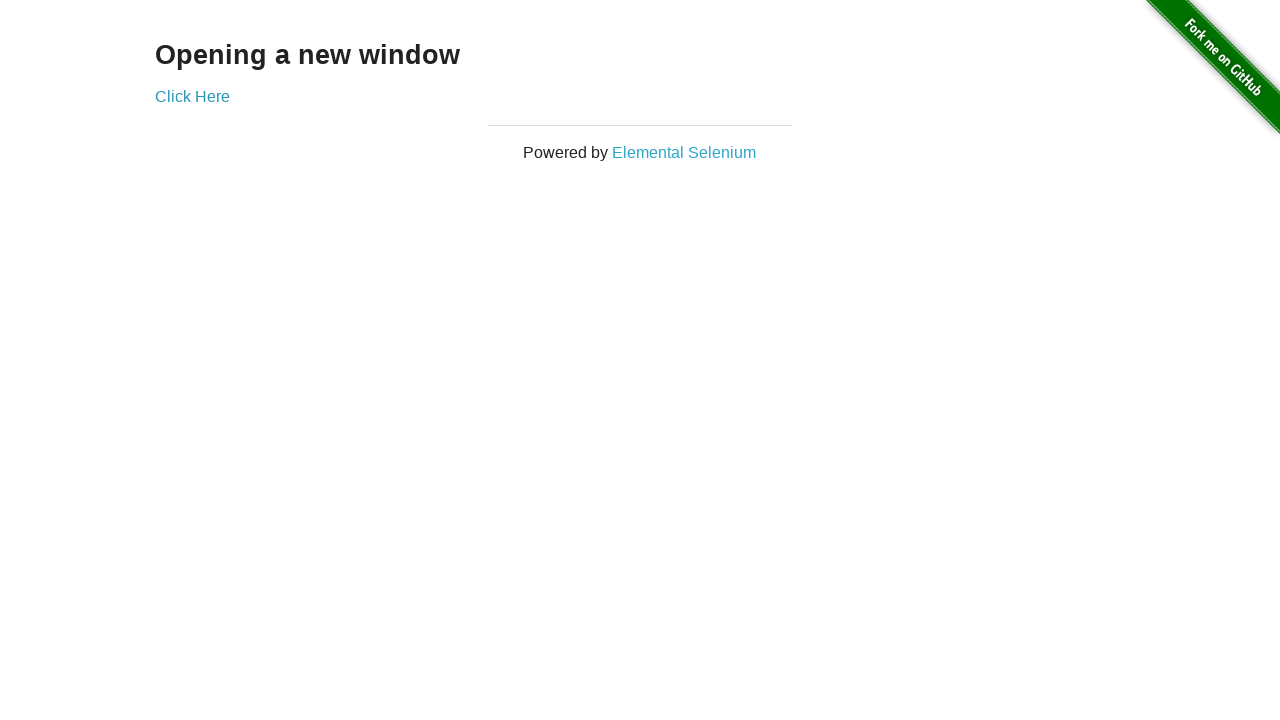

New window/tab opened and captured
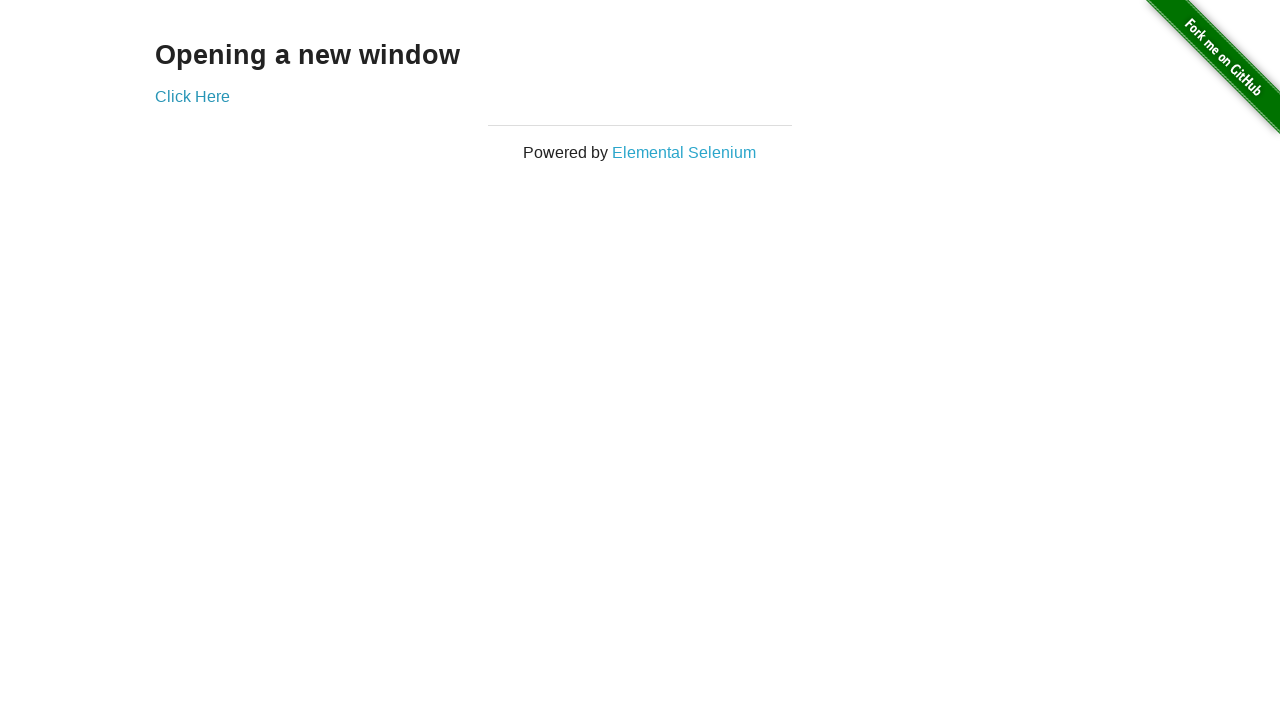

New window loaded with h3 element visible
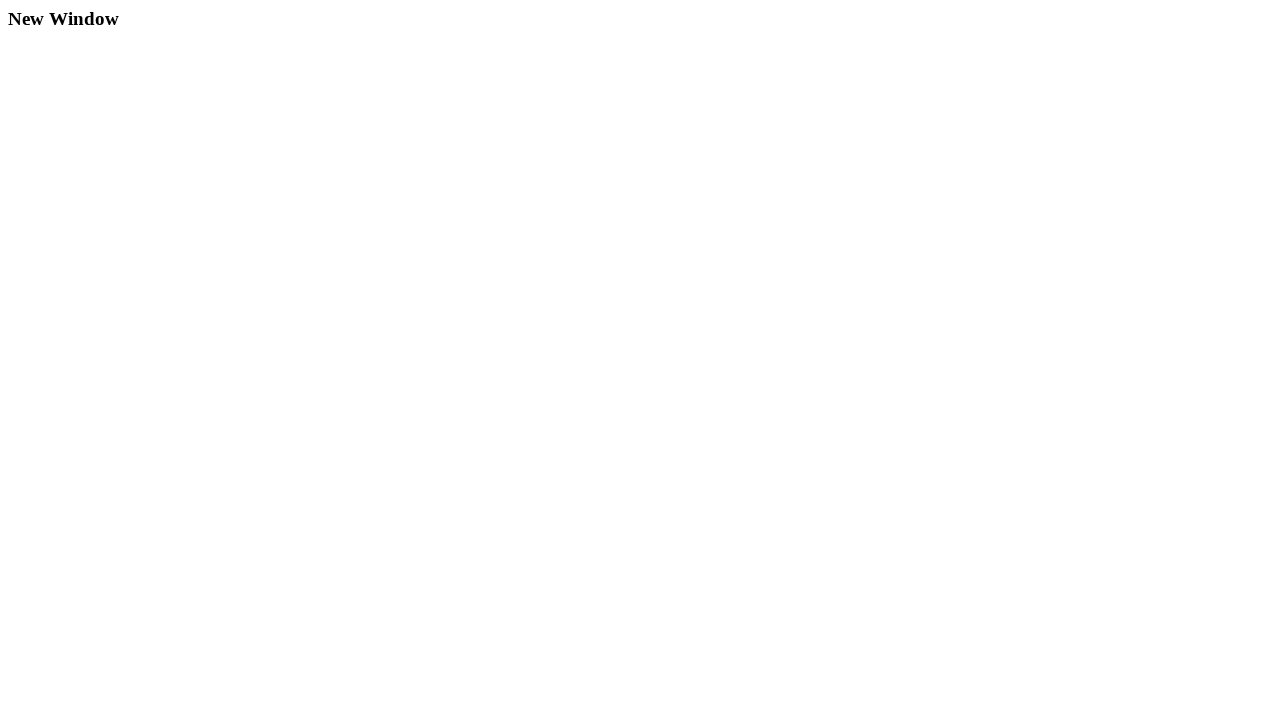

New window/tab closed
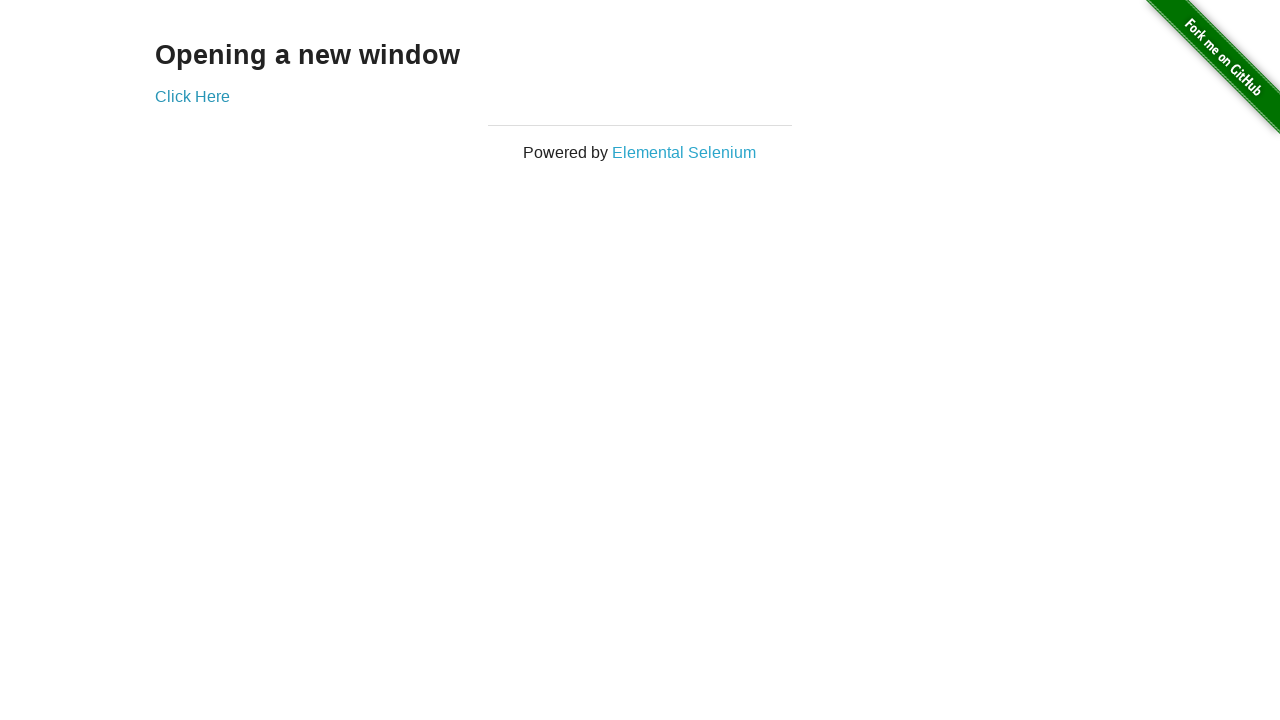

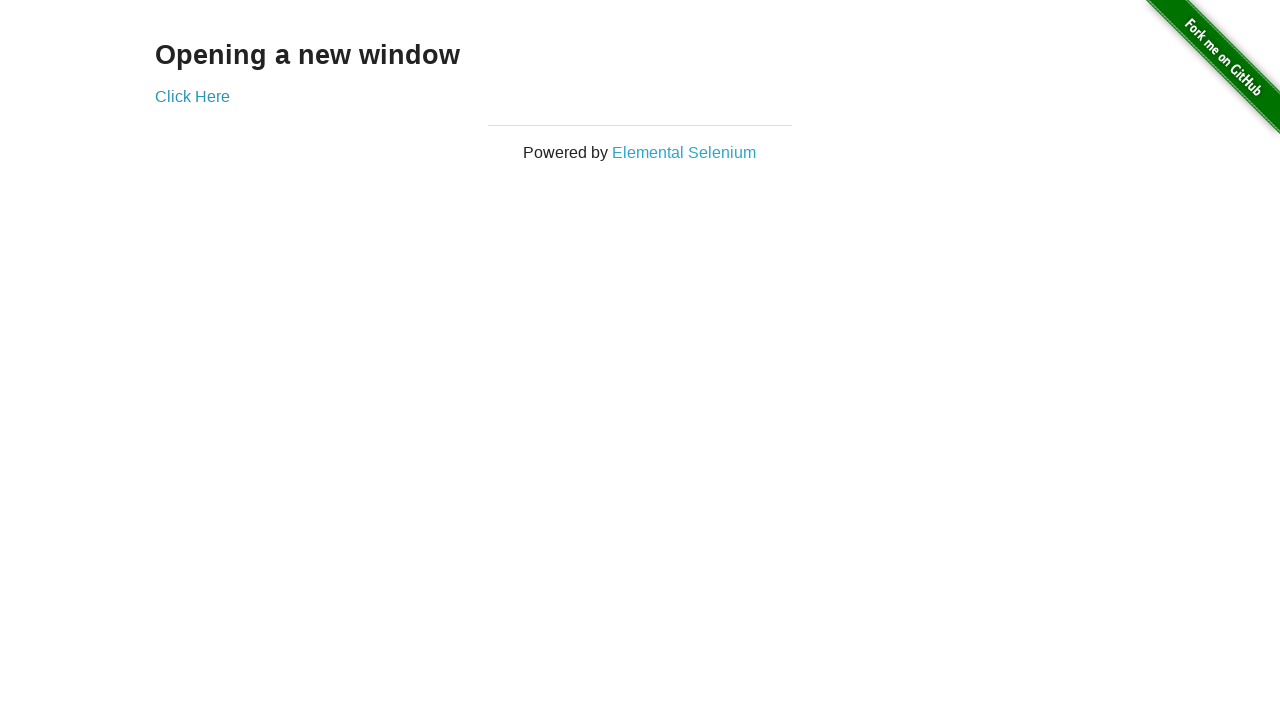